Tests the Real Listings Integration by generating a strategy, selecting it, and enabling the real listings checkbox to verify integration with real property data.

Starting URL: https://frameworkrealestatesolutions.com/portfolio-simulator-v3.html

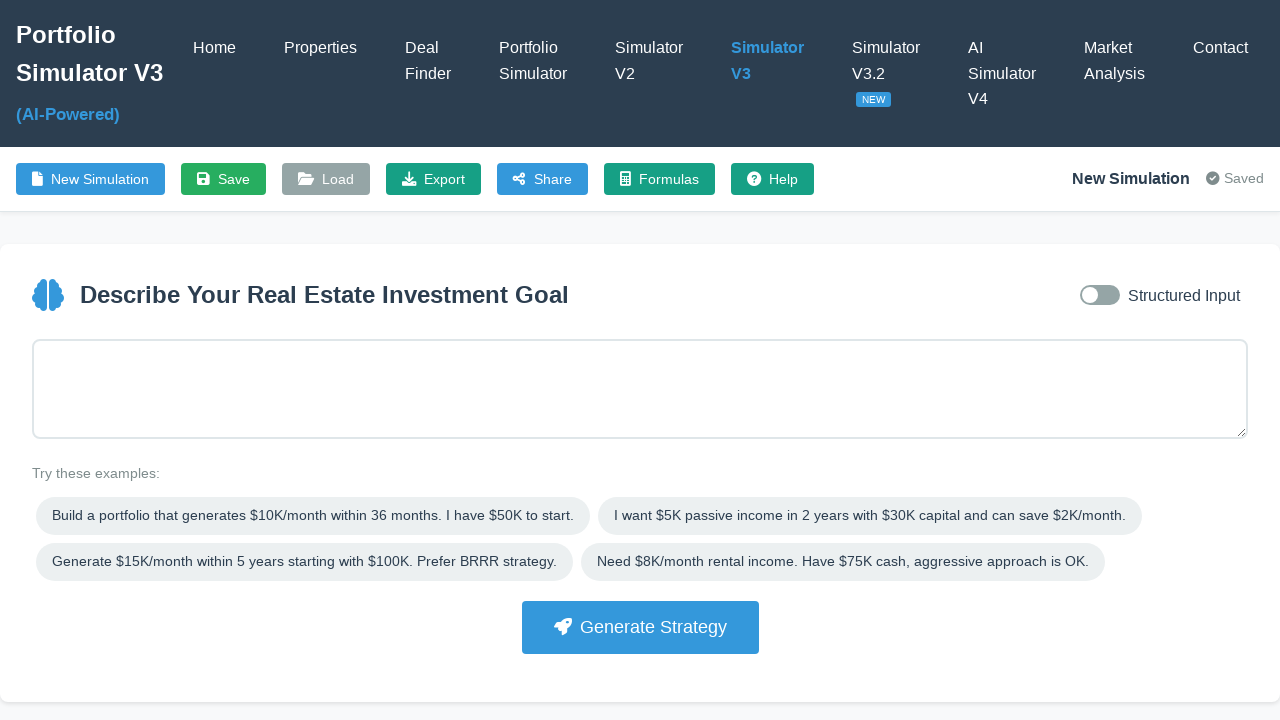

Waited for page to fully load (networkidle)
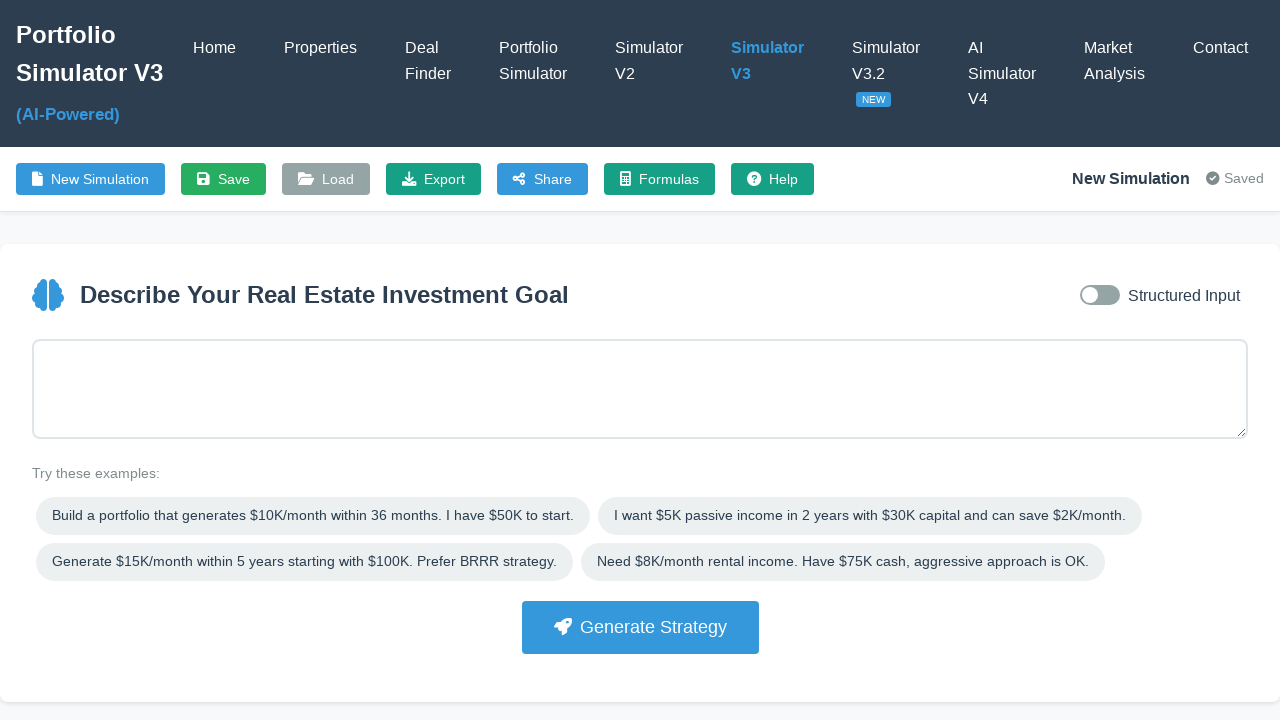

Filled goal input field with 'Build $2K income in 12 months with $30K' on #goalInput
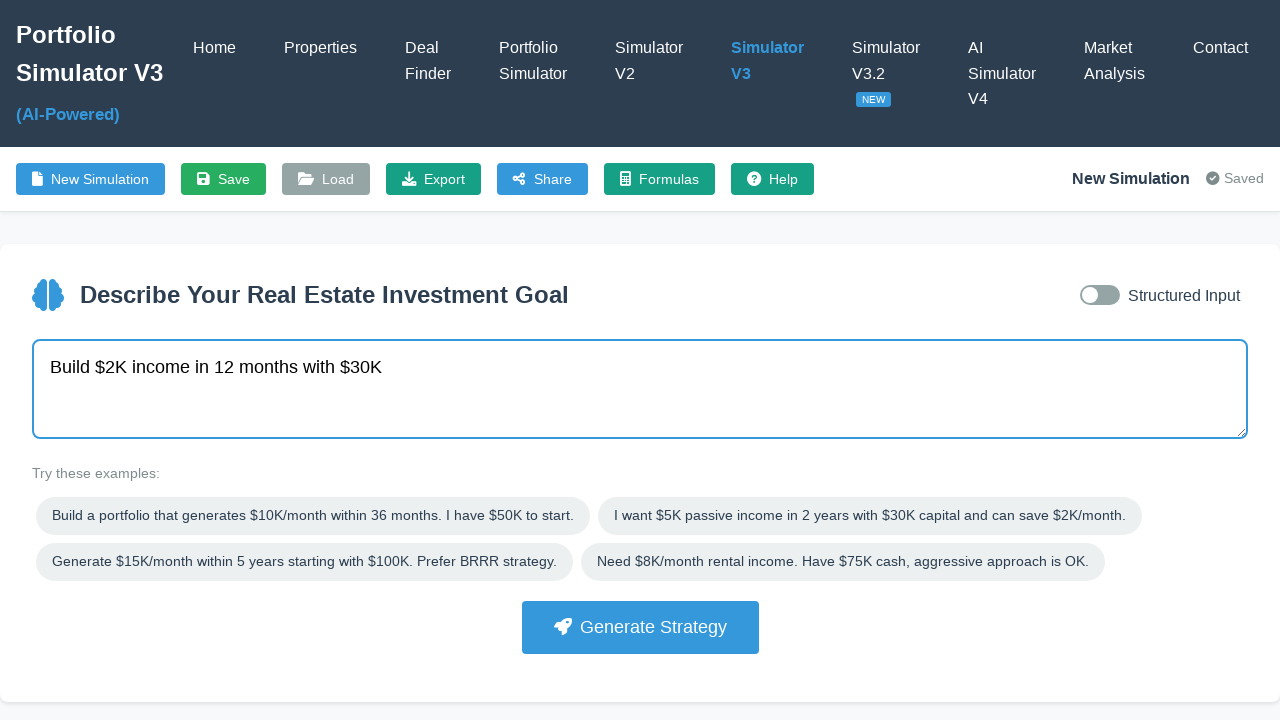

Clicked 'Generate Strategy' button at (640, 627) on button:has-text("Generate Strategy")
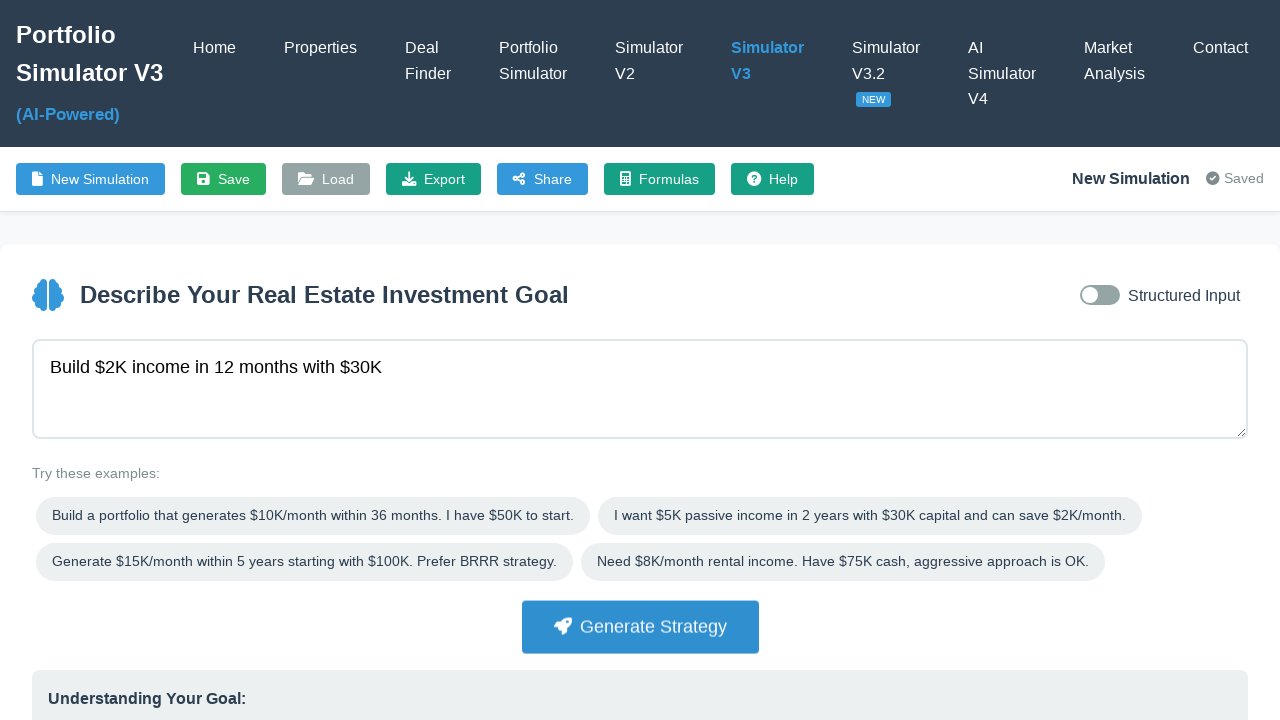

Strategy cards loaded
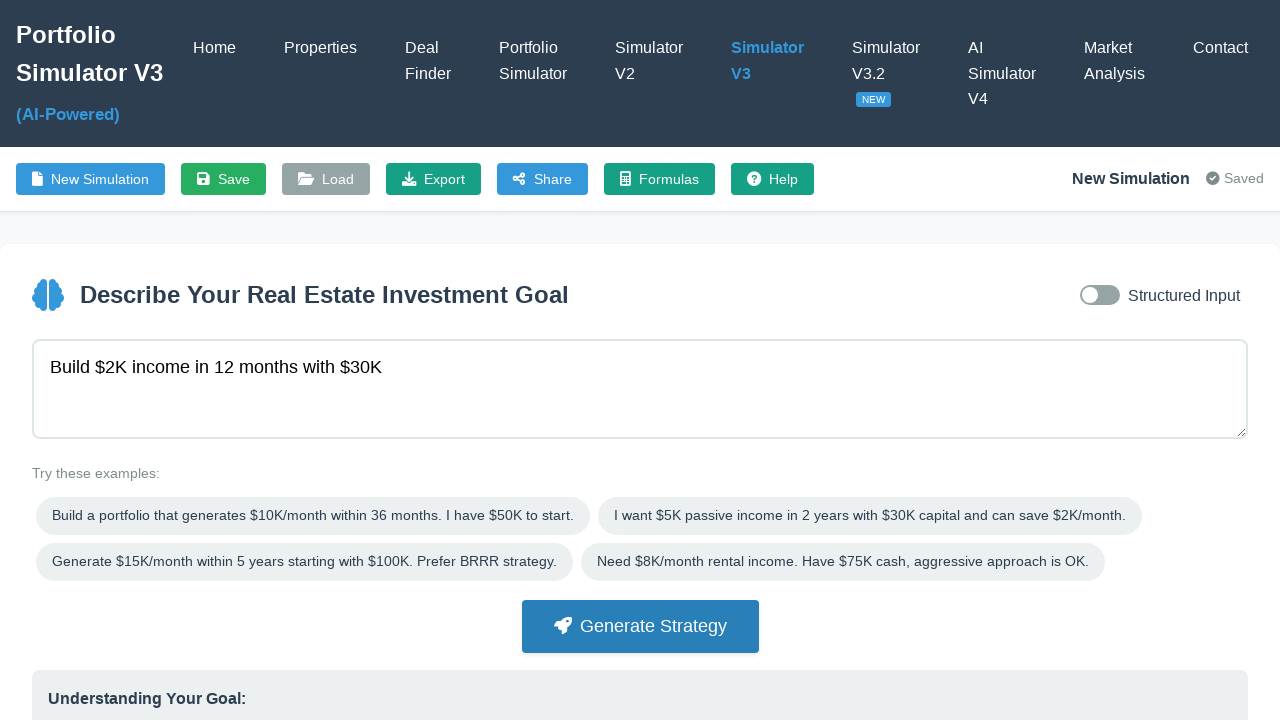

Selected the first strategy card at (227, 505) on .strategy-card >> nth=0
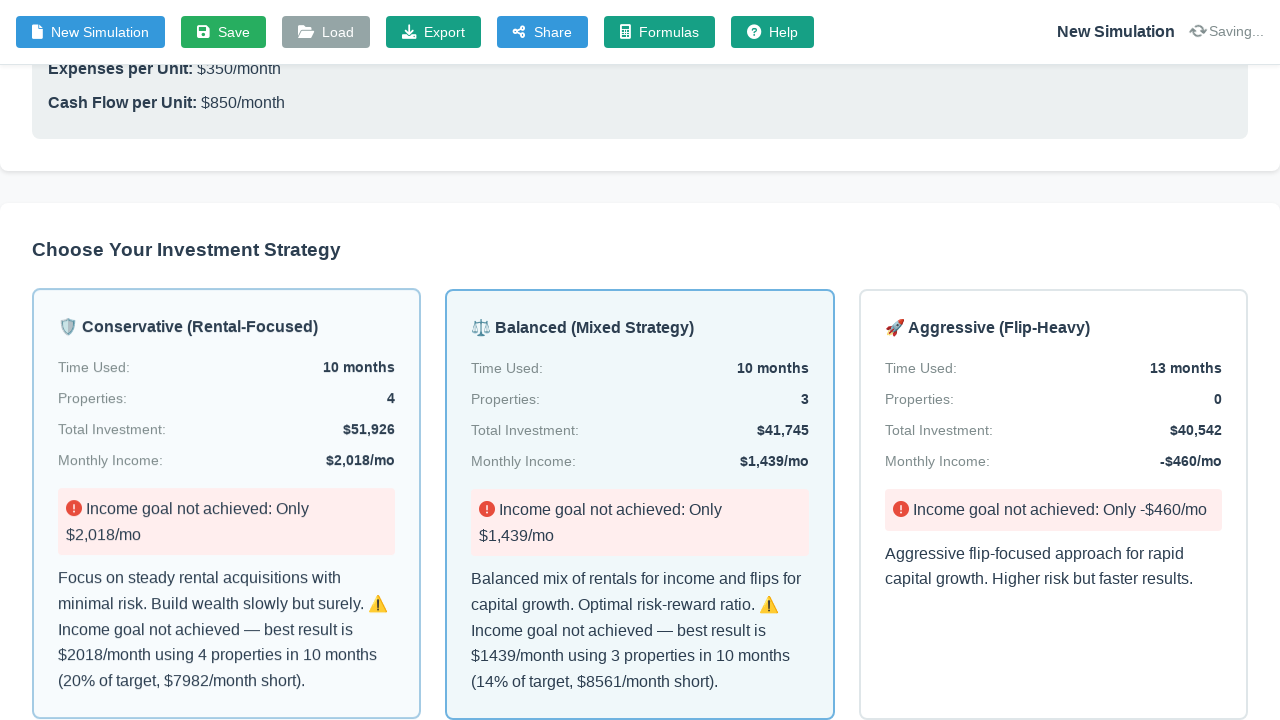

Timeline table generated with rows
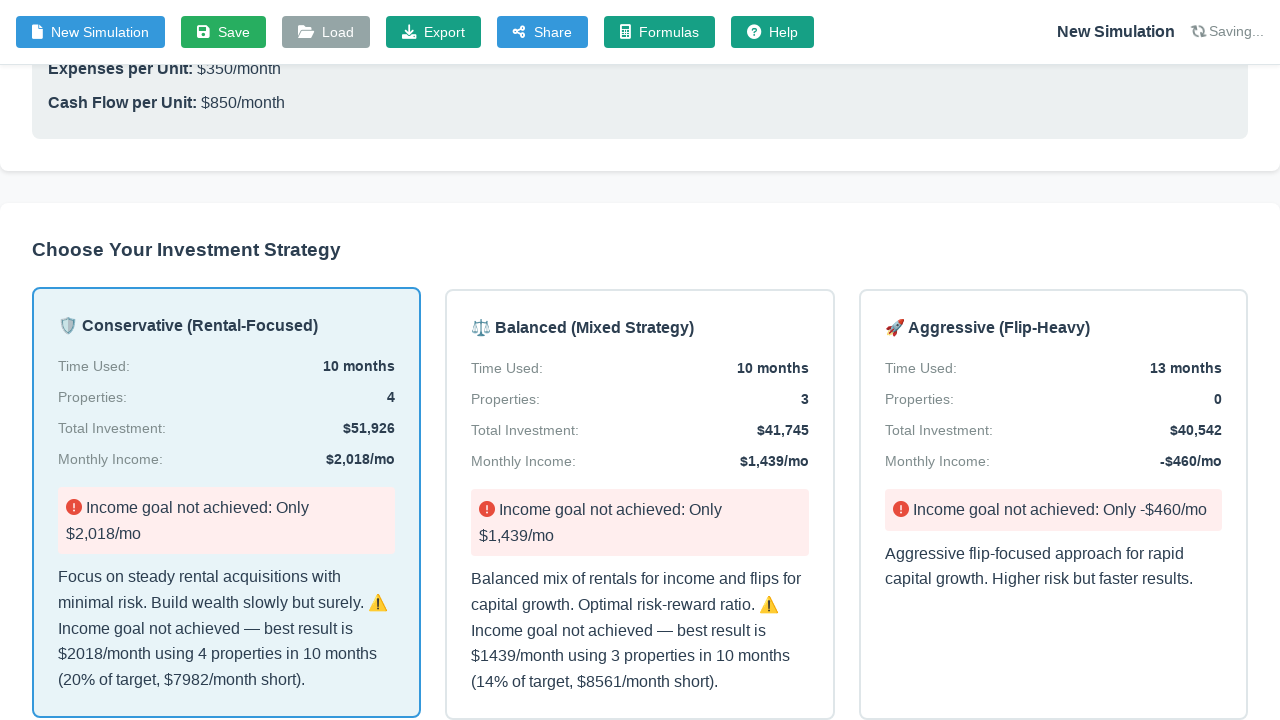

Enabled real listings checkbox at (58, 360) on #useRealListings
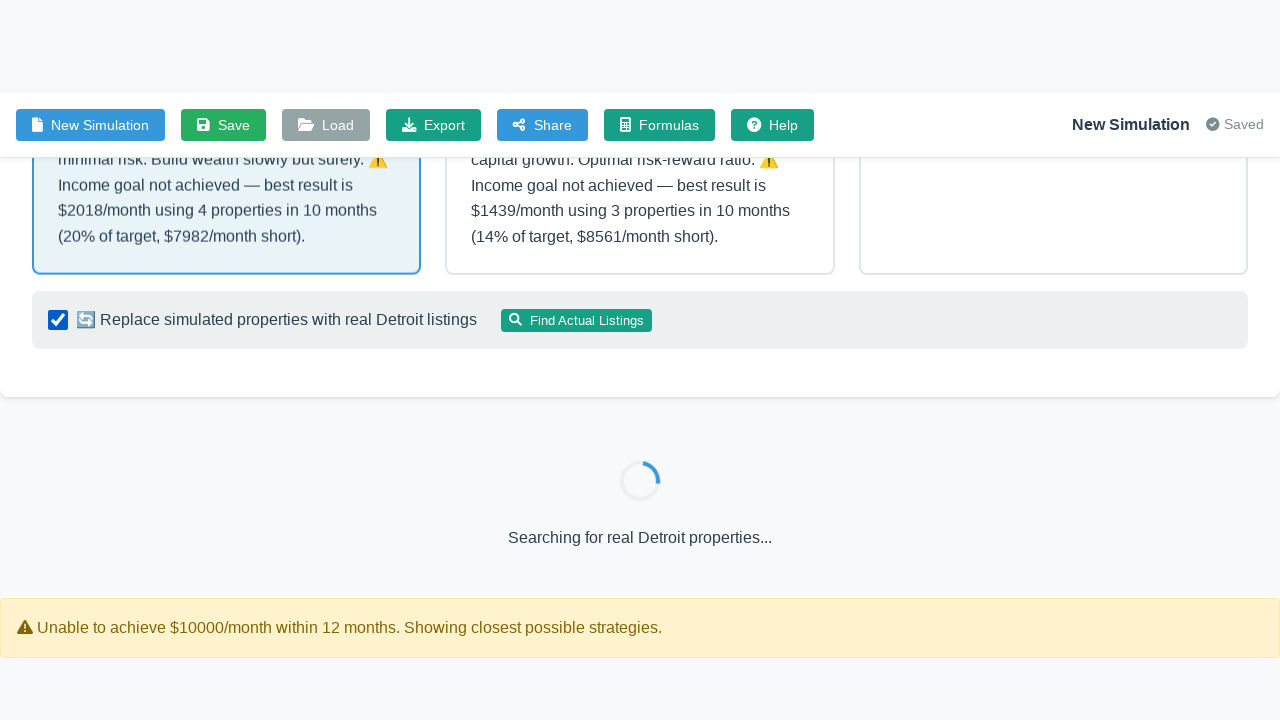

Waited 3 seconds for real listings to load
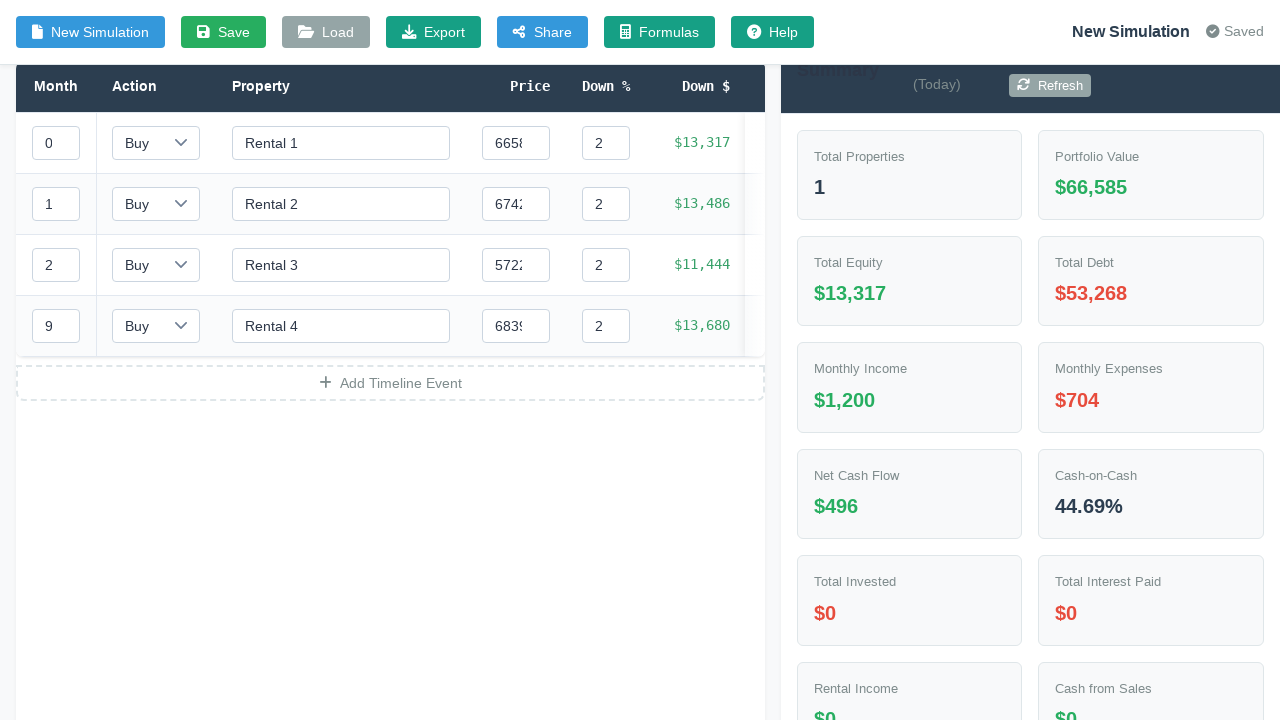

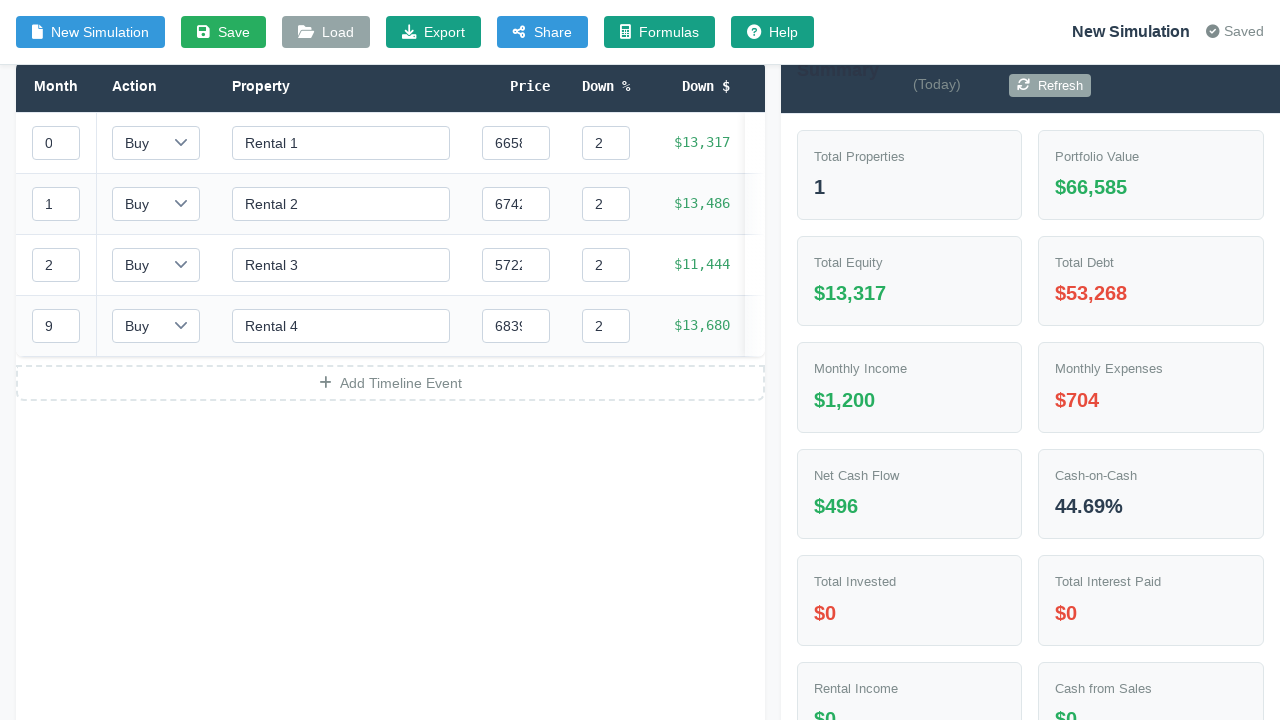